Tests opting out of A/B tests by adding the opt-out cookie on the main page before navigating to the A/B test page, then verifying the opt-out state.

Starting URL: http://the-internet.herokuapp.com

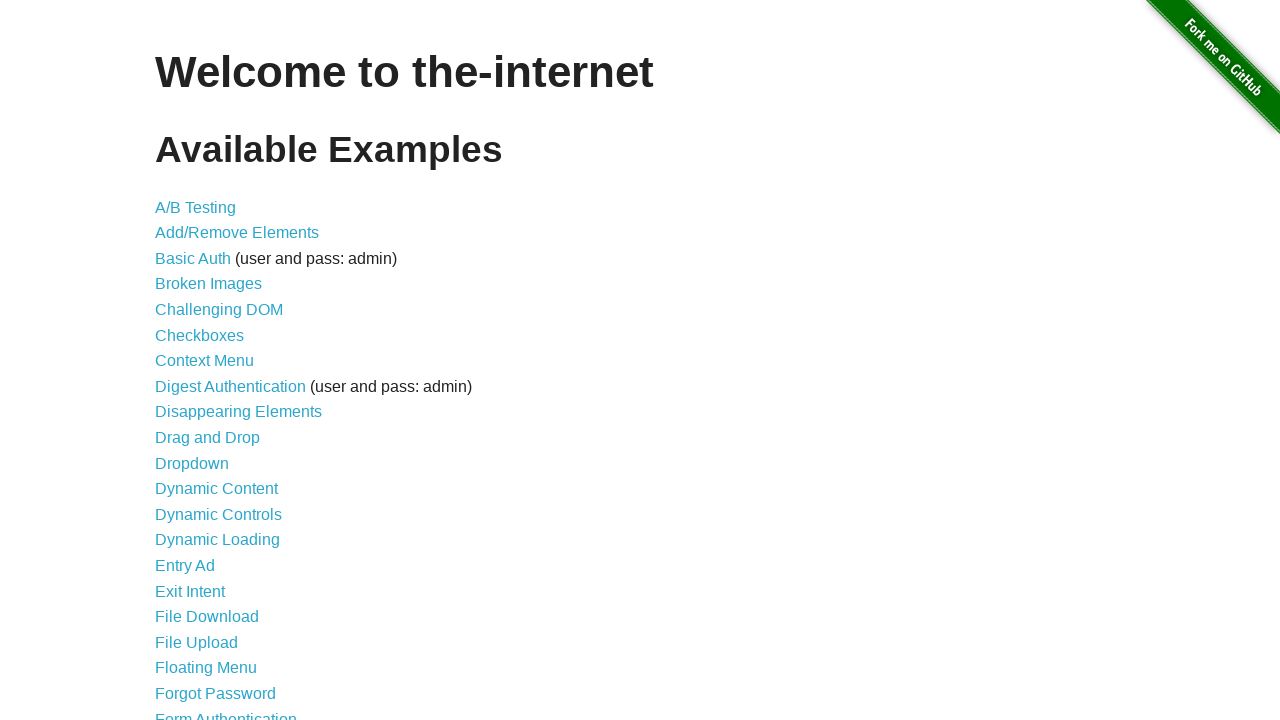

Added optimizelyOptOut cookie to opt out of A/B test
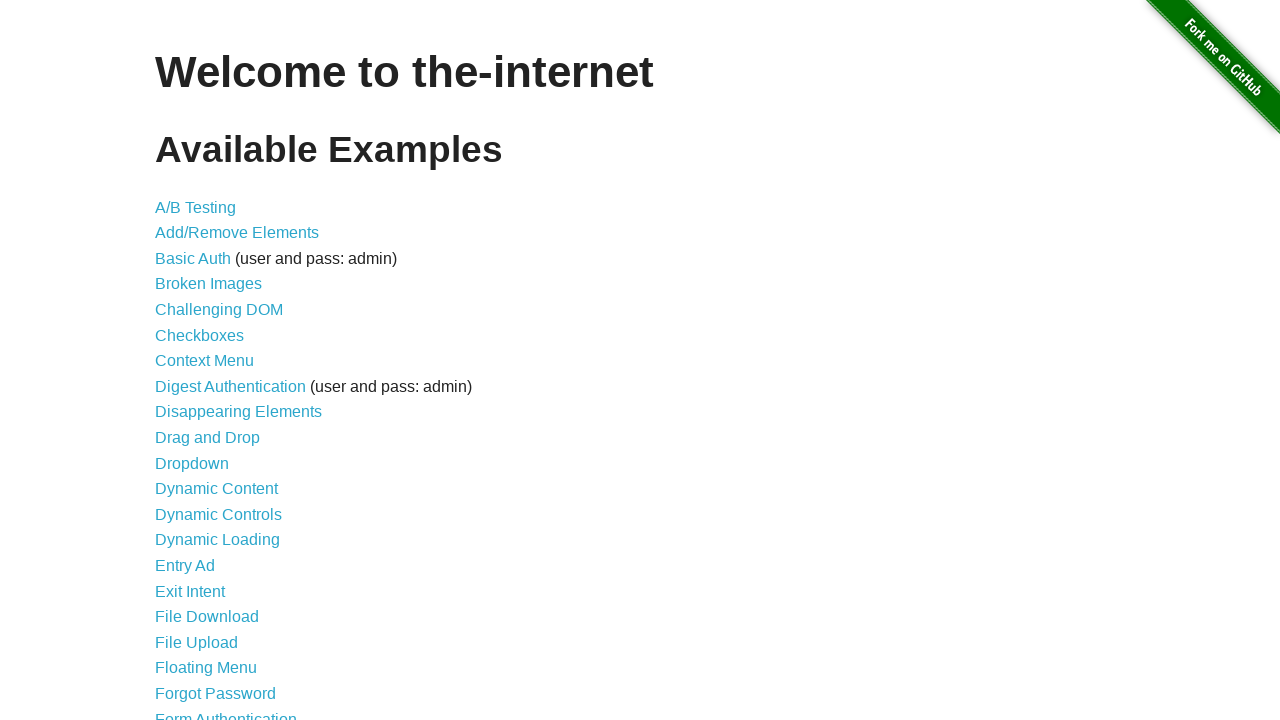

Navigated to A/B test page
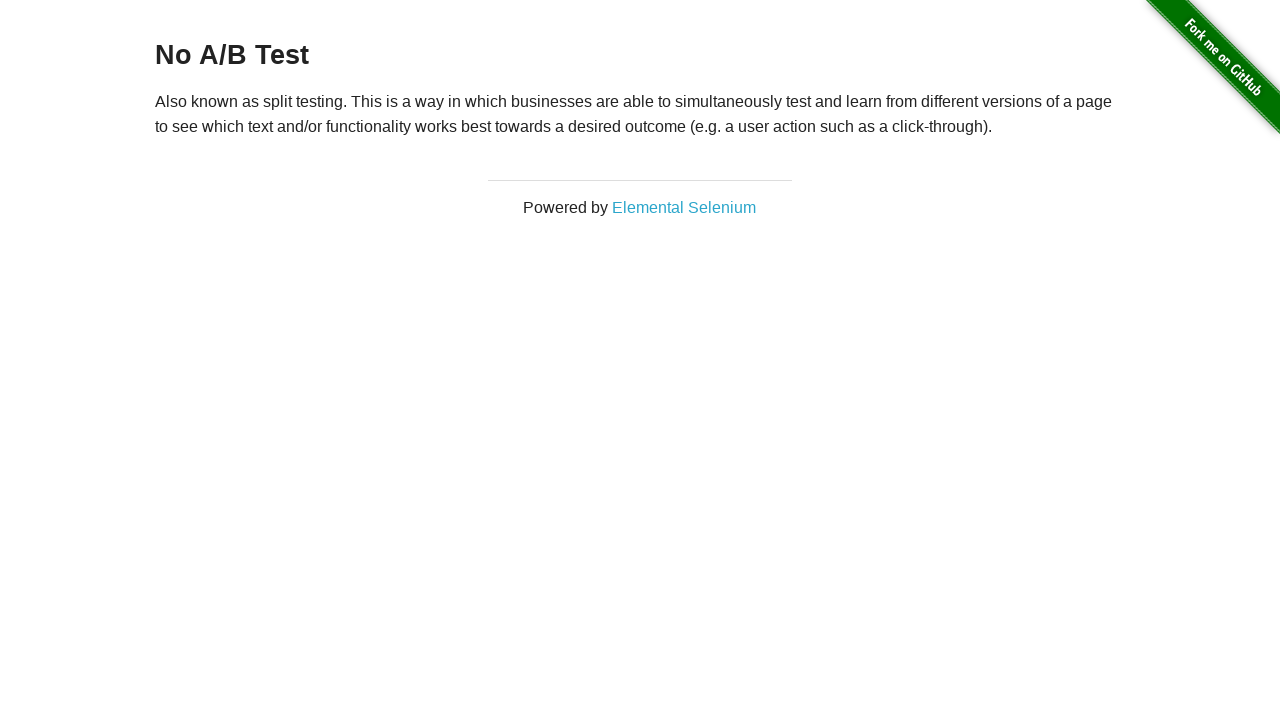

Retrieved heading text from page
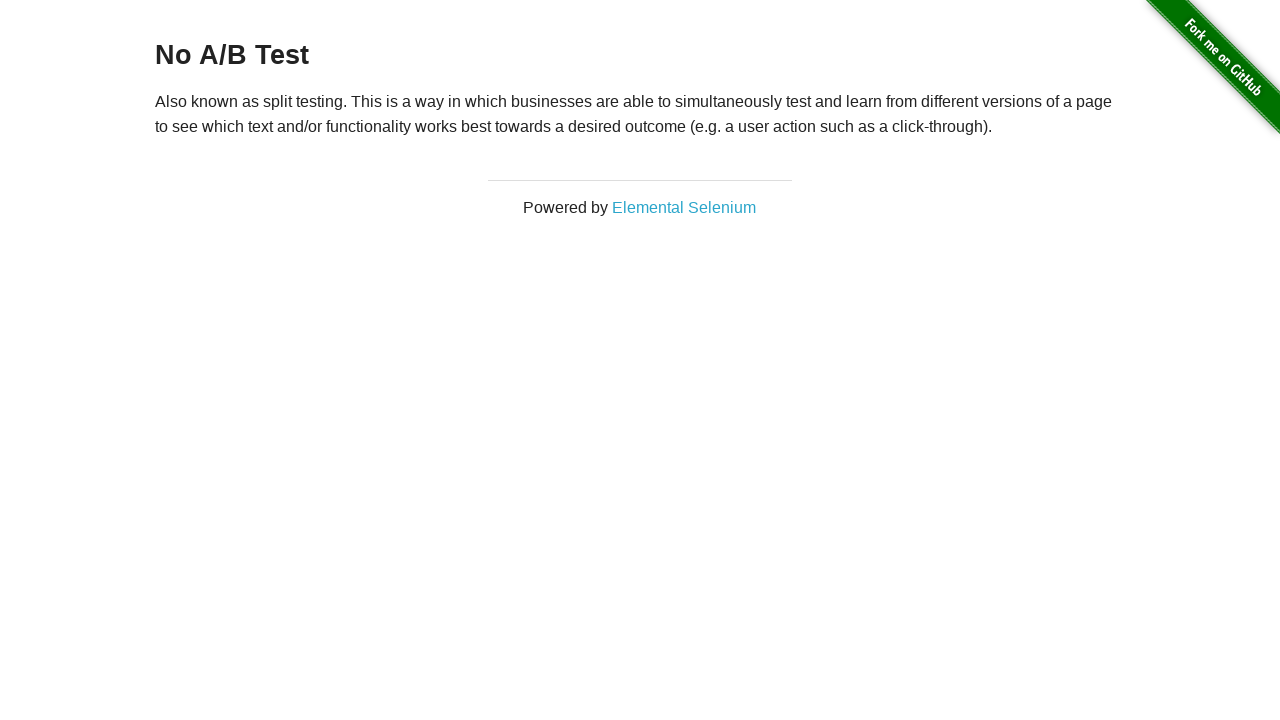

Verified opt-out state: heading displays 'No A/B Test'
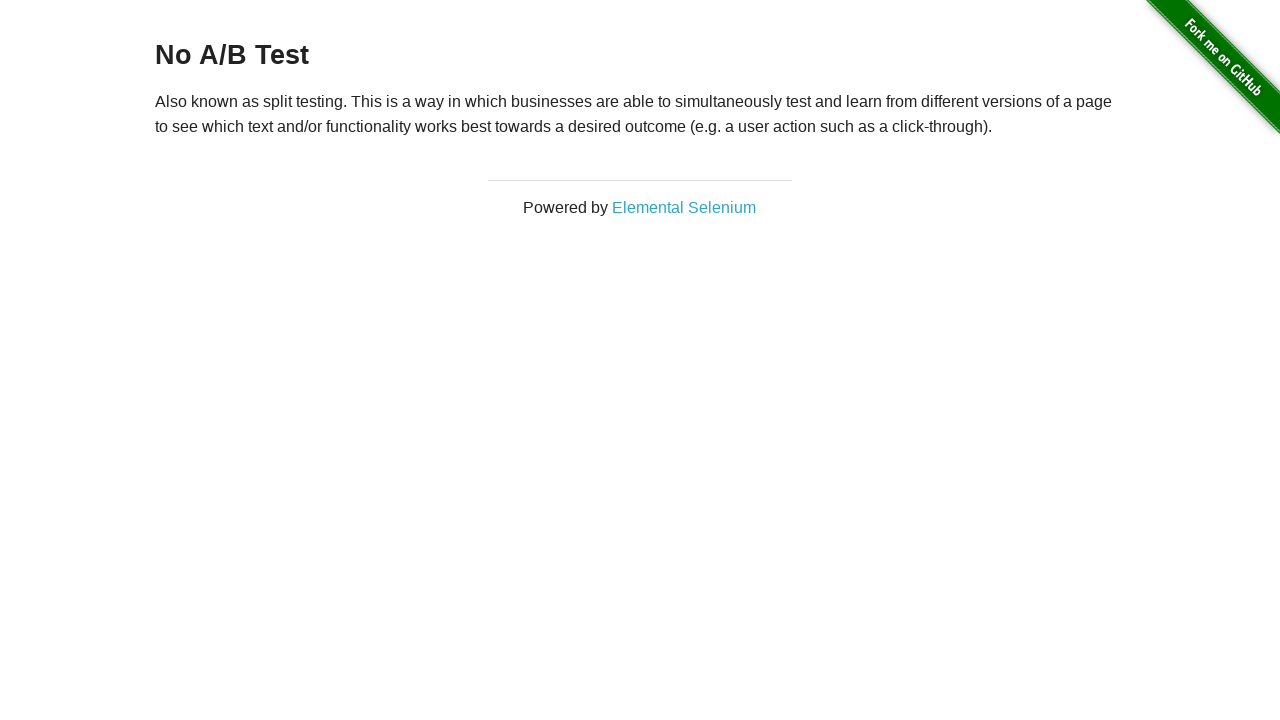

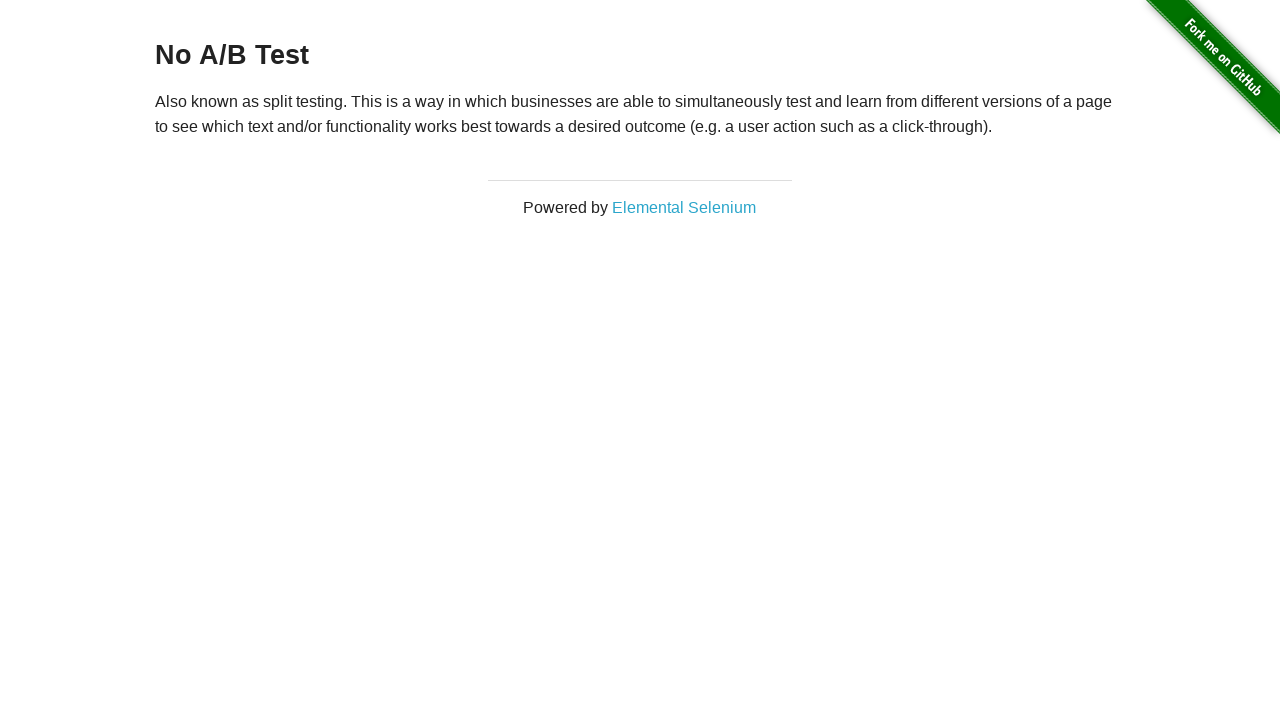